Tests page scrolling functionality by clicking on elements and filling form fields with name and date

Starting URL: https://formy-project.herokuapp.com/scroll

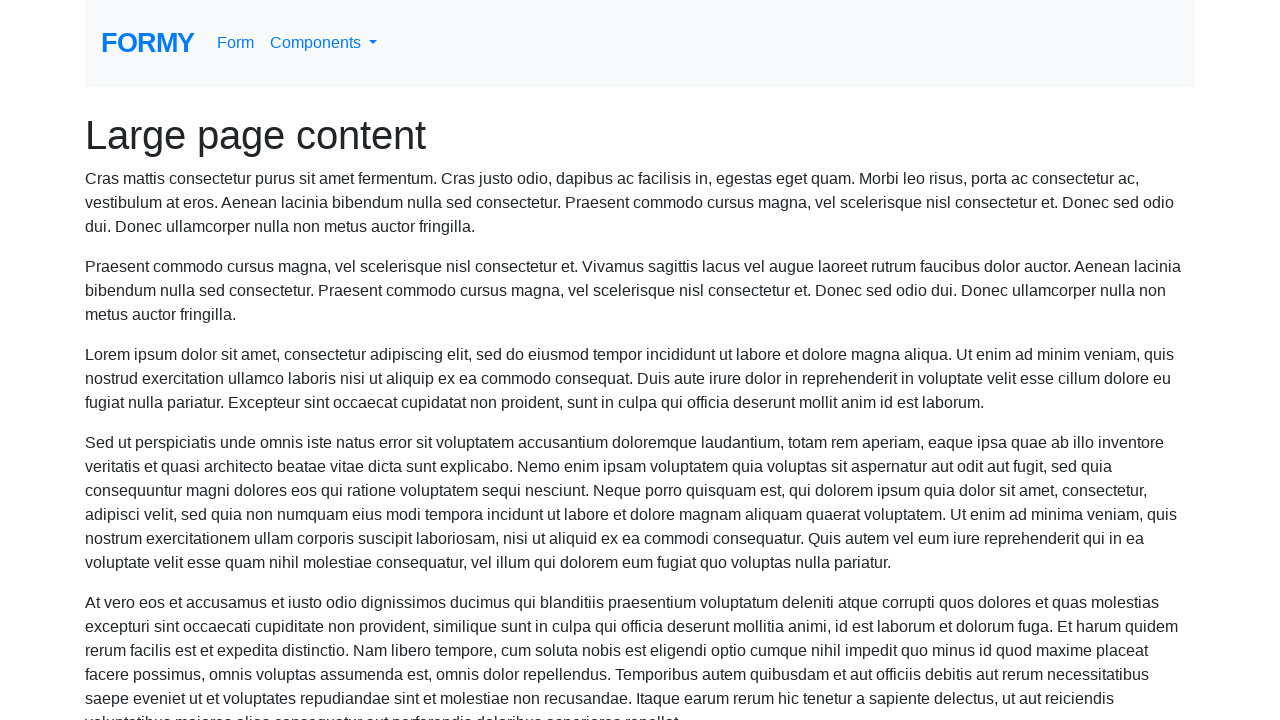

Clicked main div element to trigger scroll at (640, 360) on xpath=//div
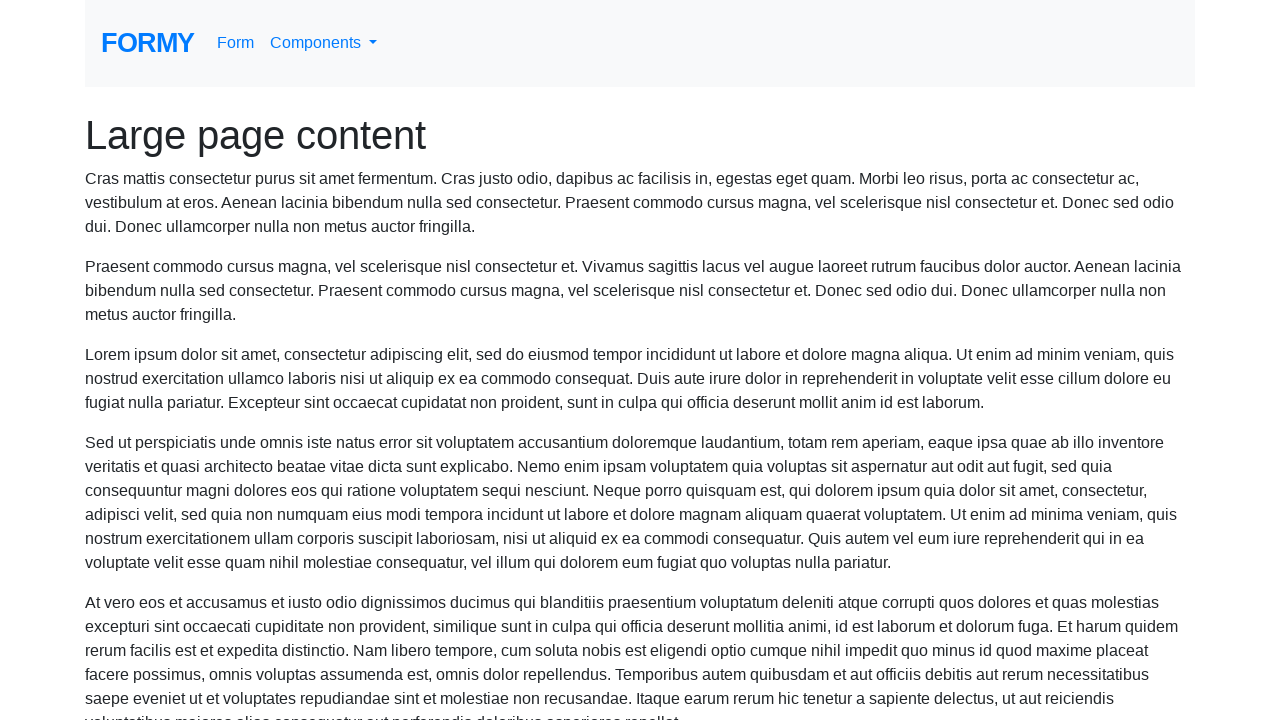

Clicked on name field at (355, 685) on #name
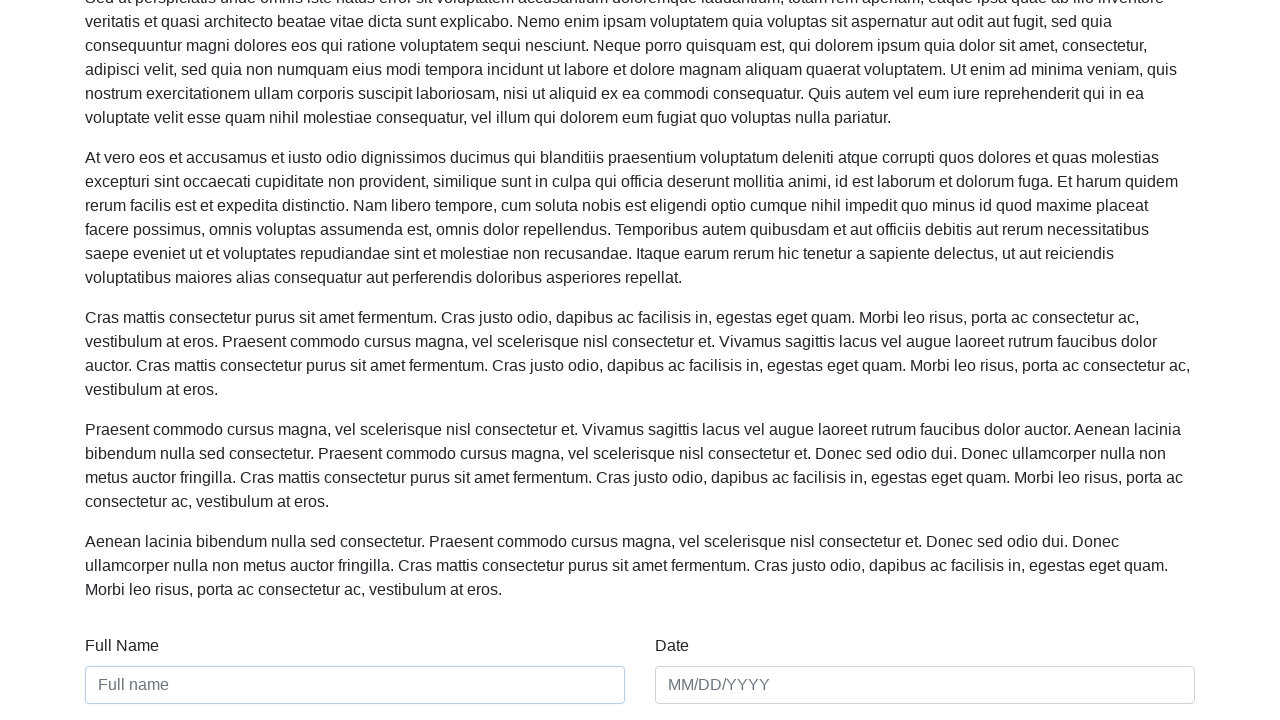

Filled name field with 'TestUser12345' on #name
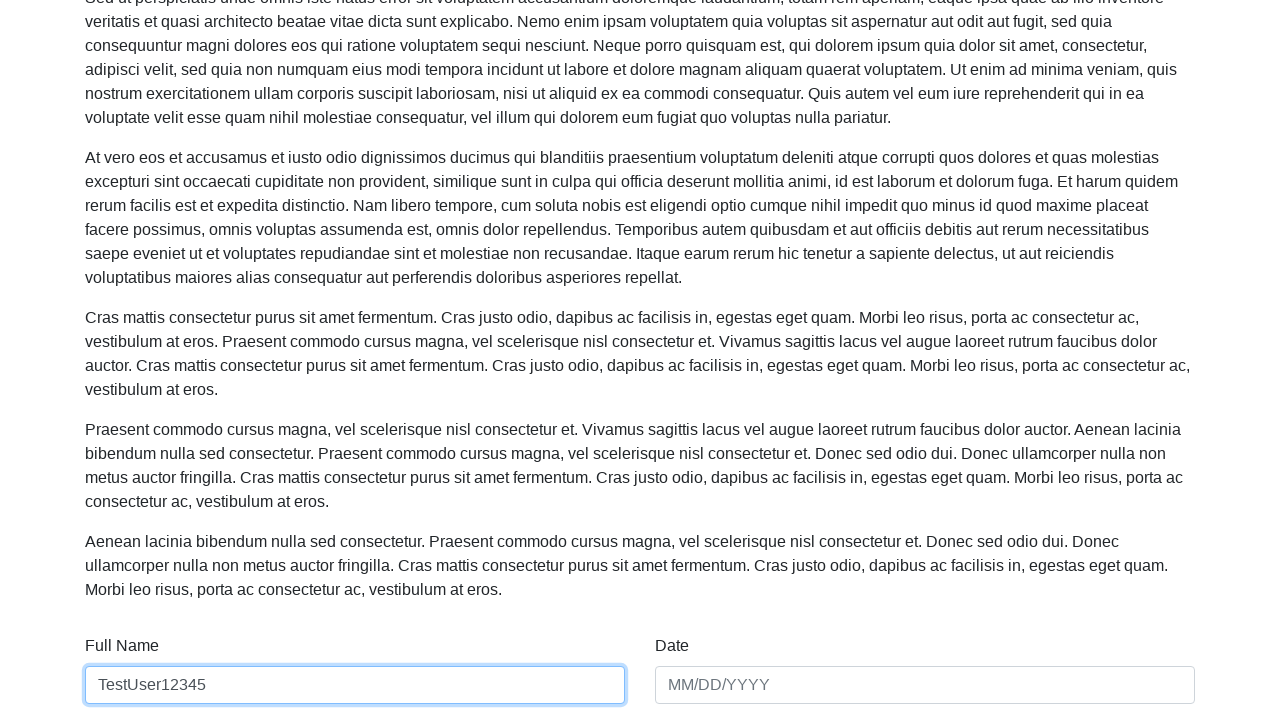

Clicked on date field at (925, 685) on #date
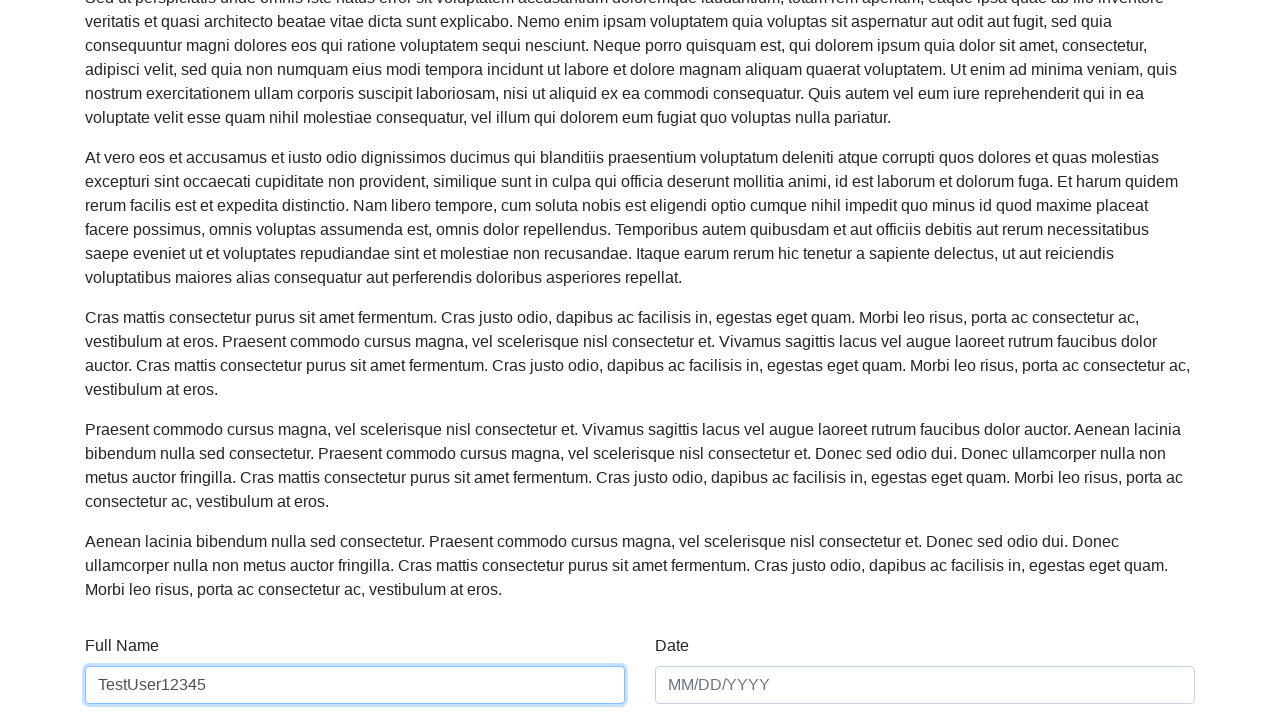

Filled date field with '04/17/2024' on #date
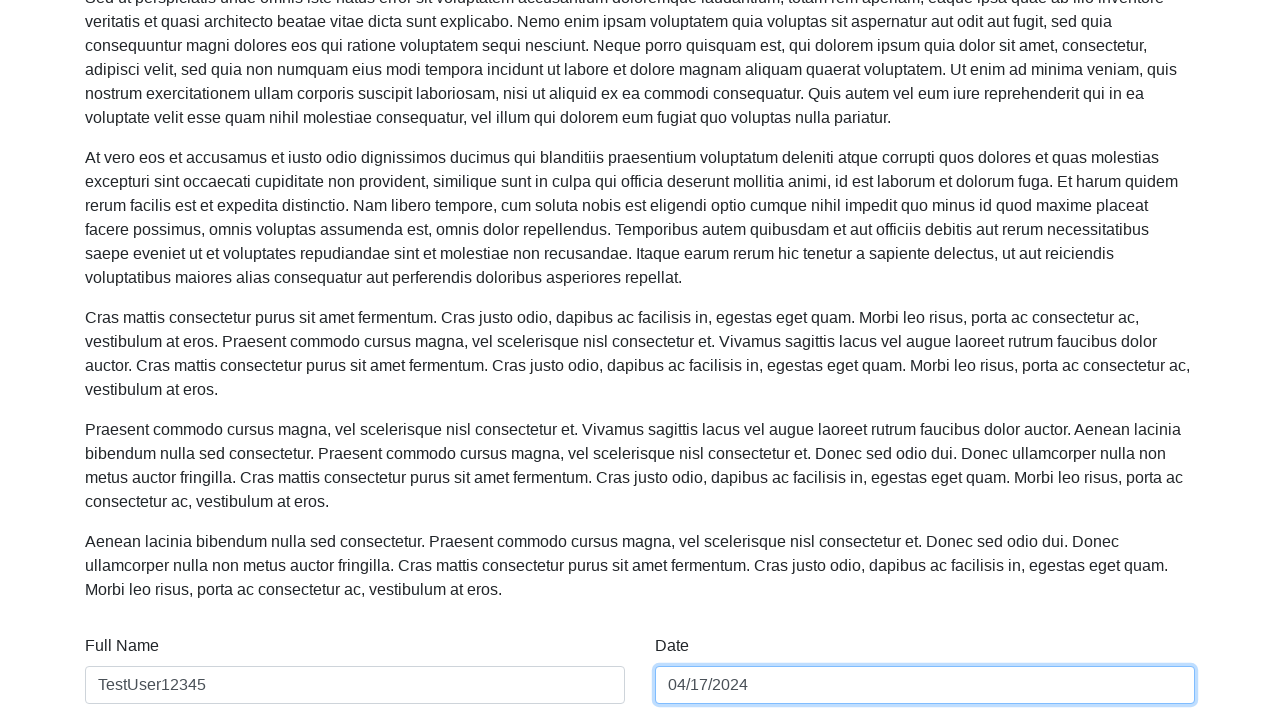

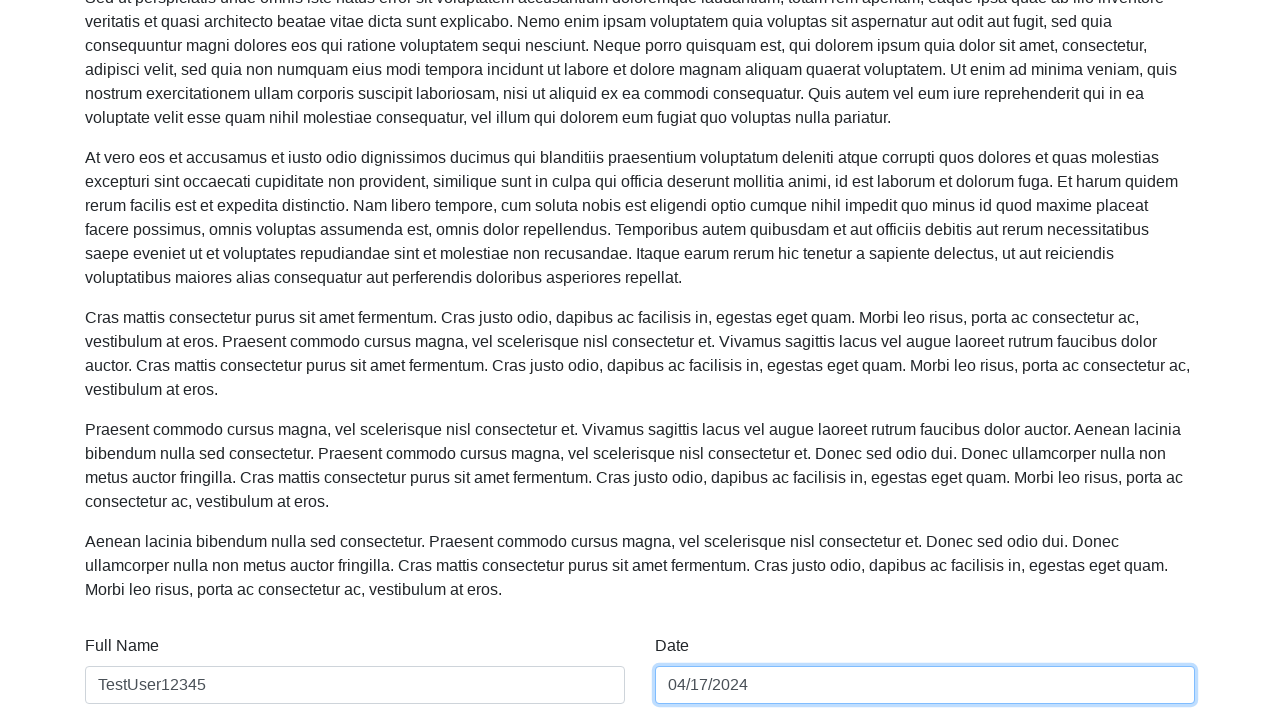